Tests basic browser navigation by clicking a primary button on the Selenium training page, navigating back, and refreshing the page.

Starting URL: https://www.toolsqa.com/selenium-training/

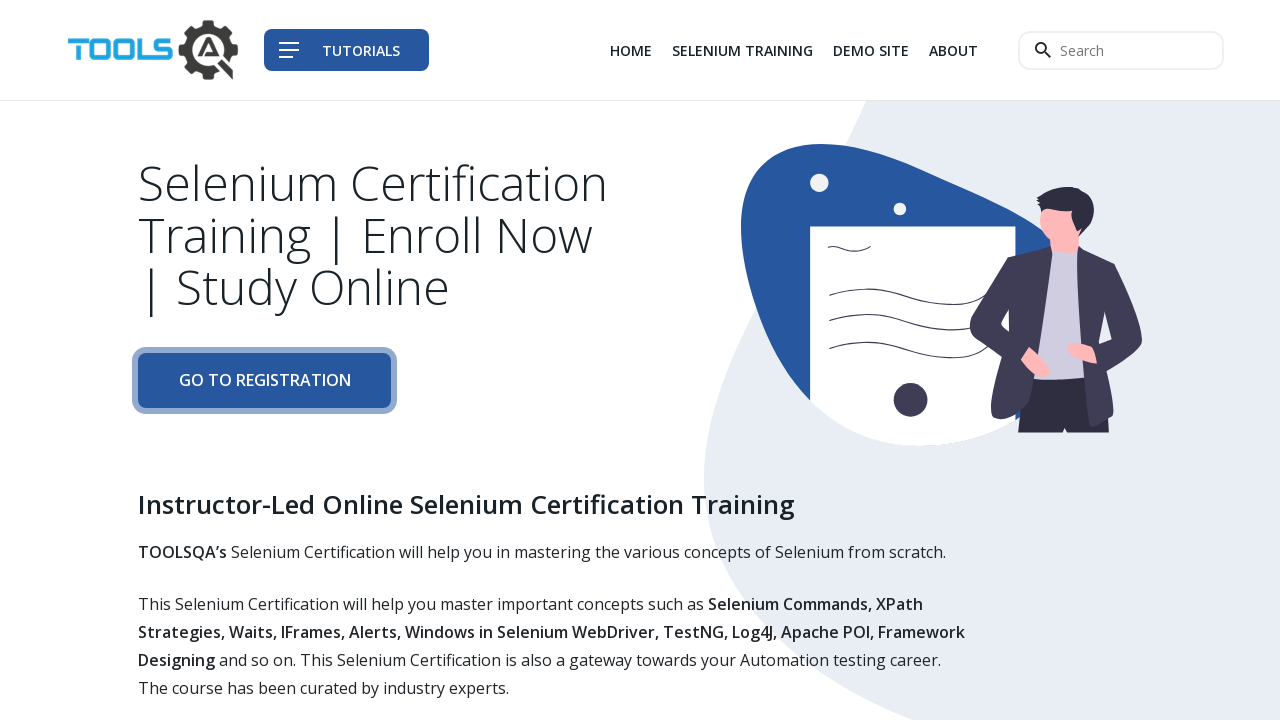

Clicked primary enrollment button on Selenium training page at (264, 381) on a.btn.btn-primary-shadow.btn-block
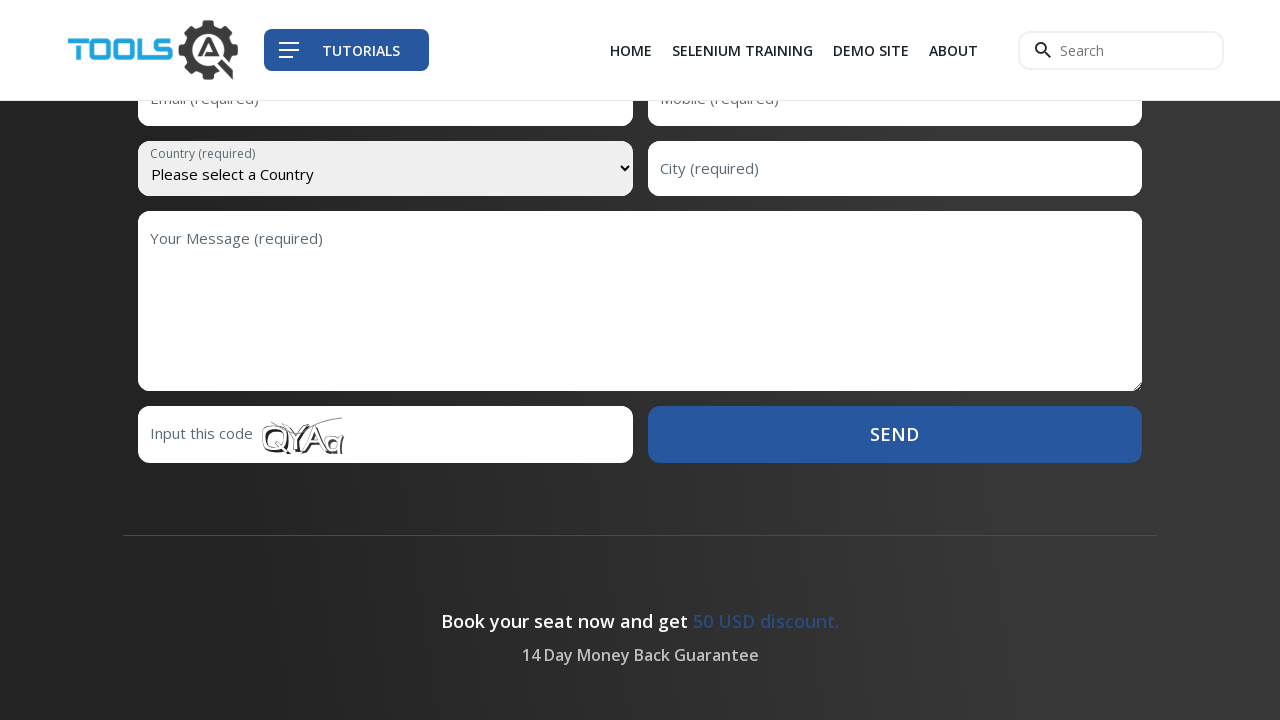

Waited for page to load after clicking enrollment button
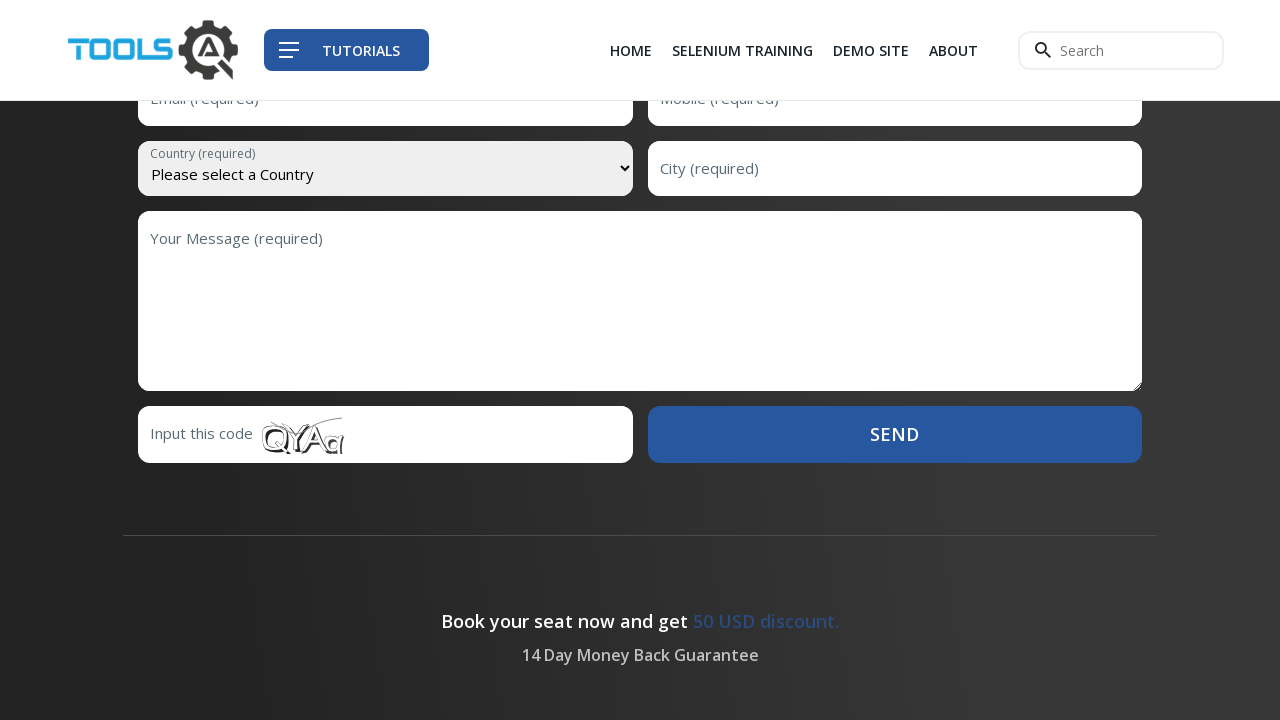

Navigated back to previous page
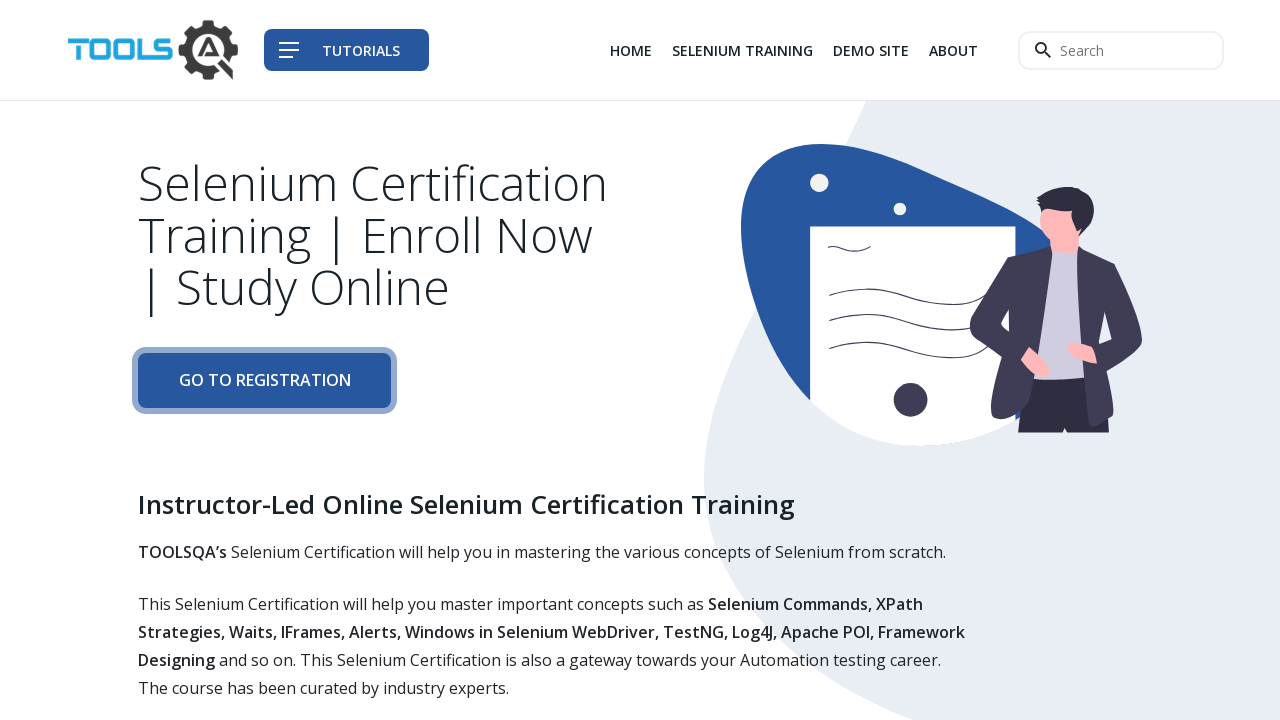

Waited for page to load after navigating back
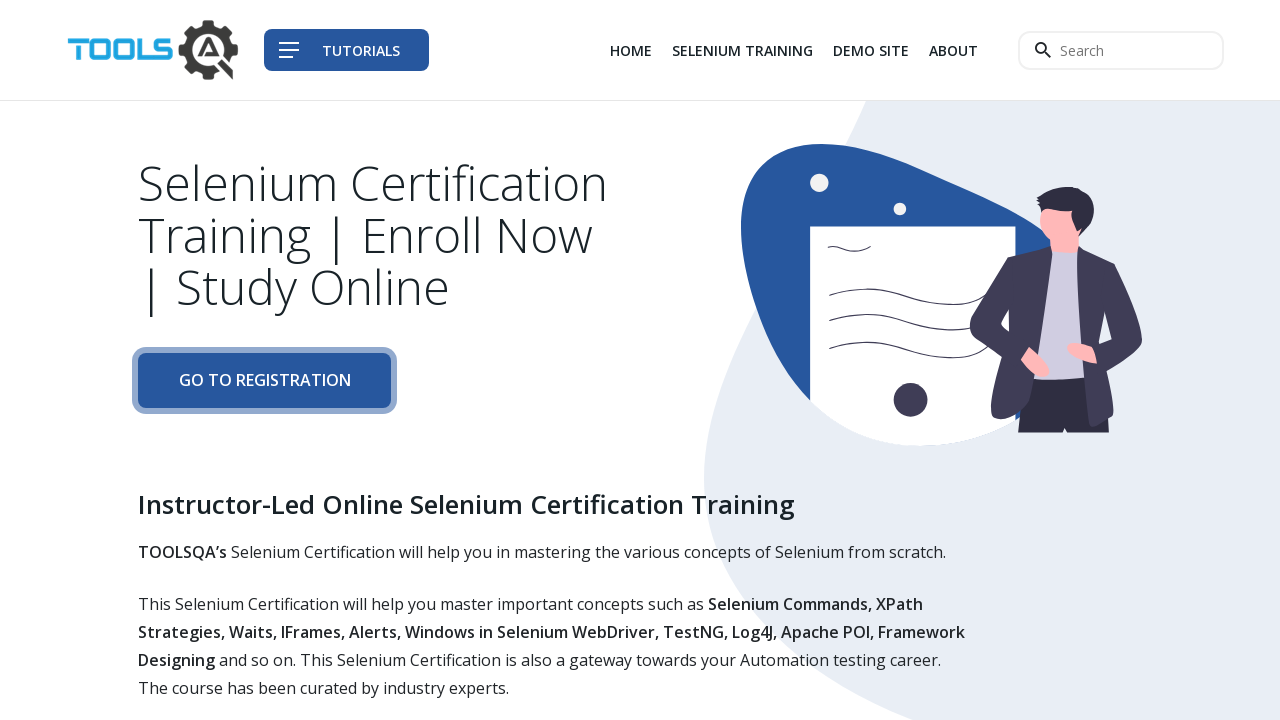

Refreshed the page
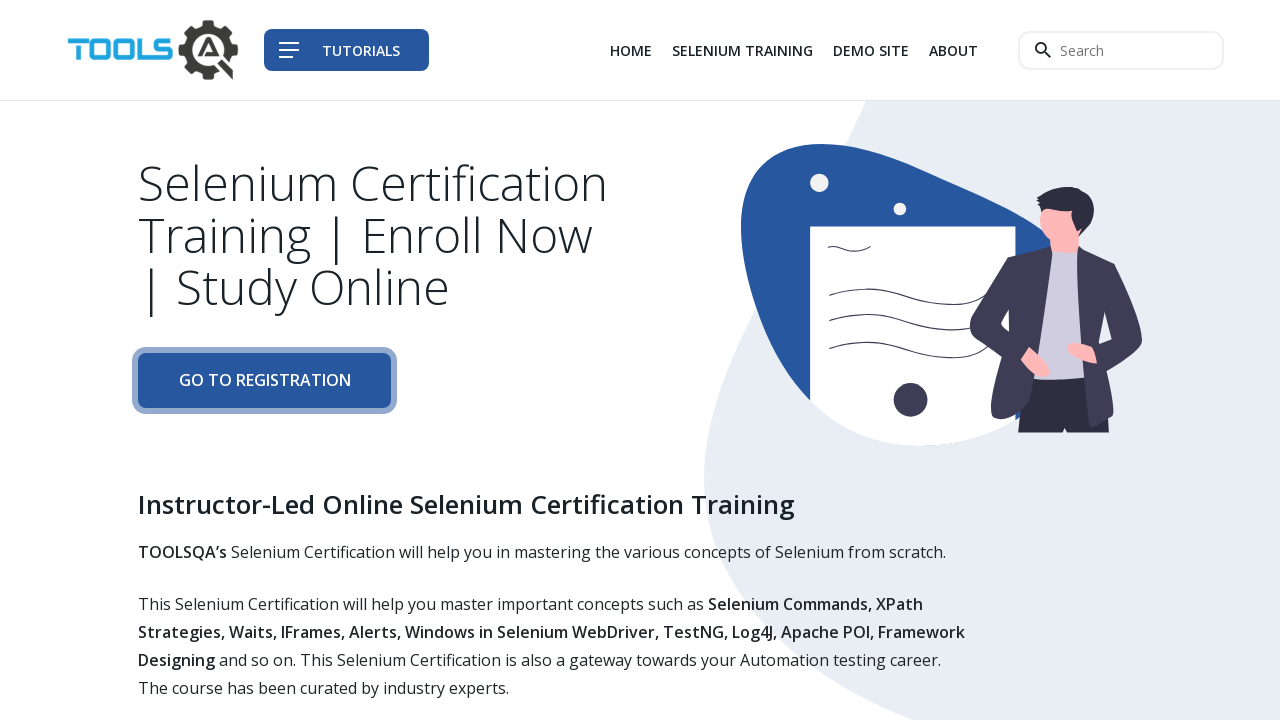

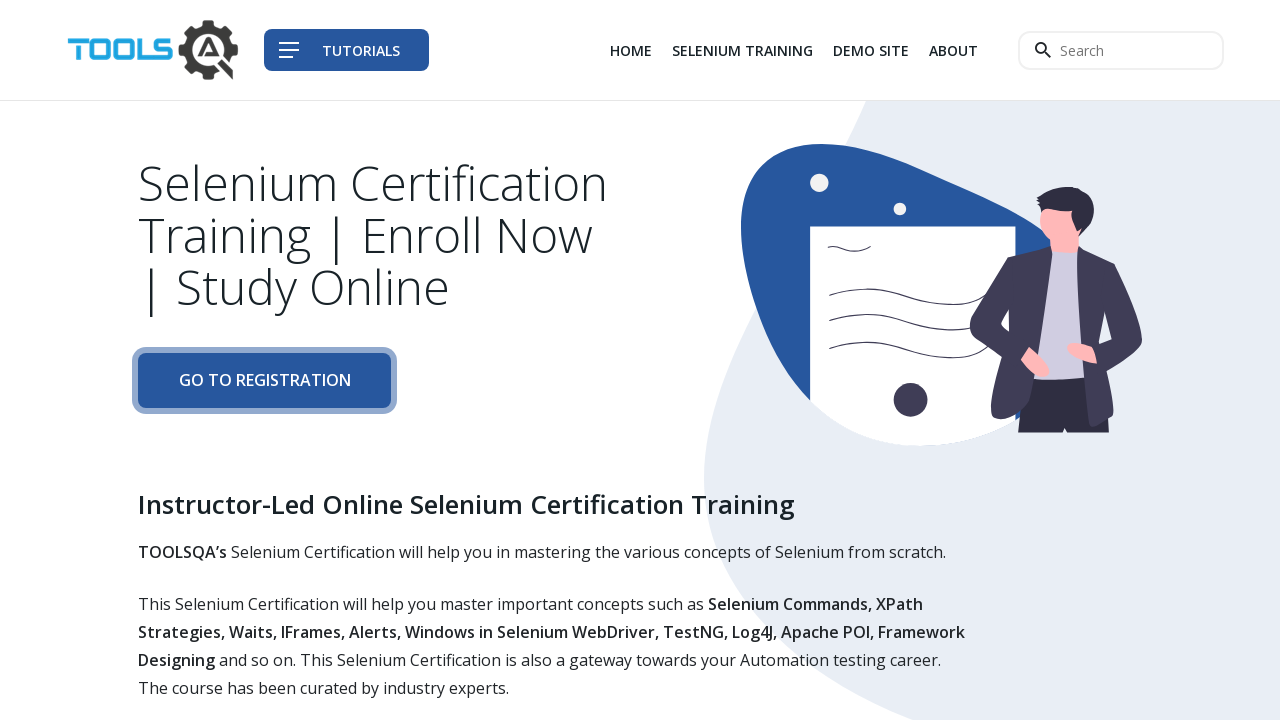